Tests increasing the number of kids using the increase button

Starting URL: https://ancabota09.wixsite.com/intern

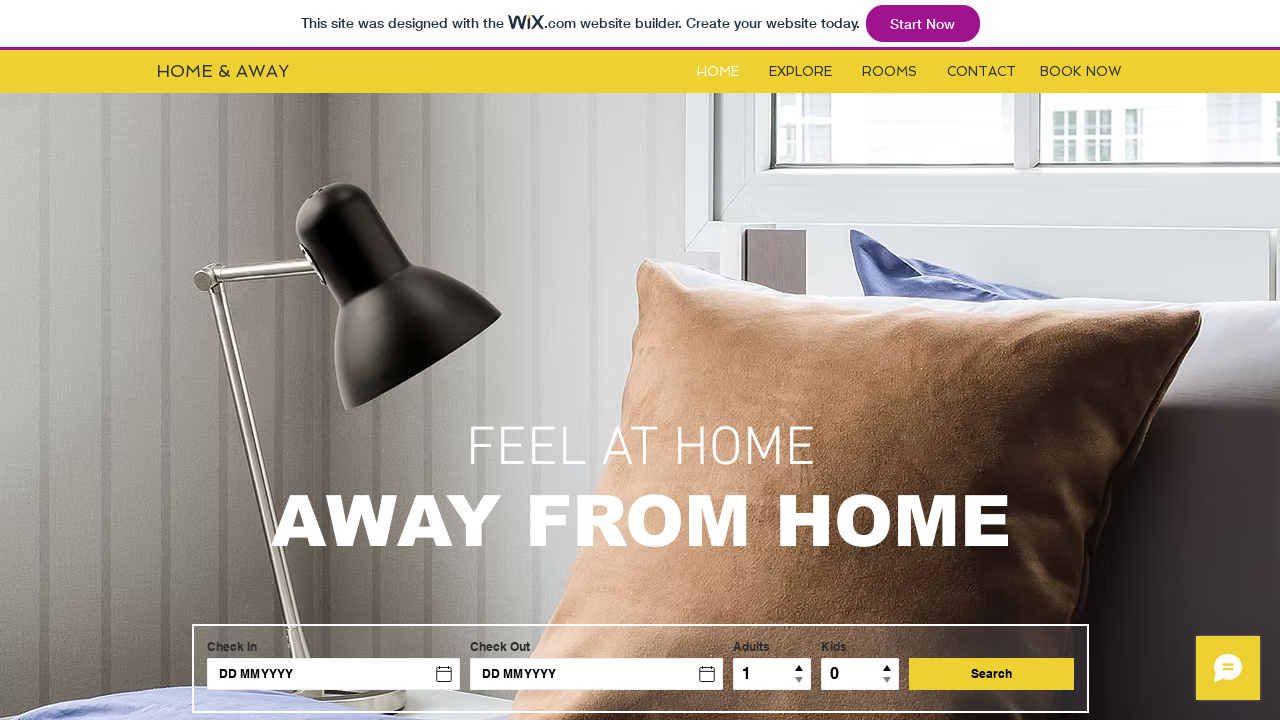

Clicked on Rooms link at (890, 72) on #i6kl732v2label
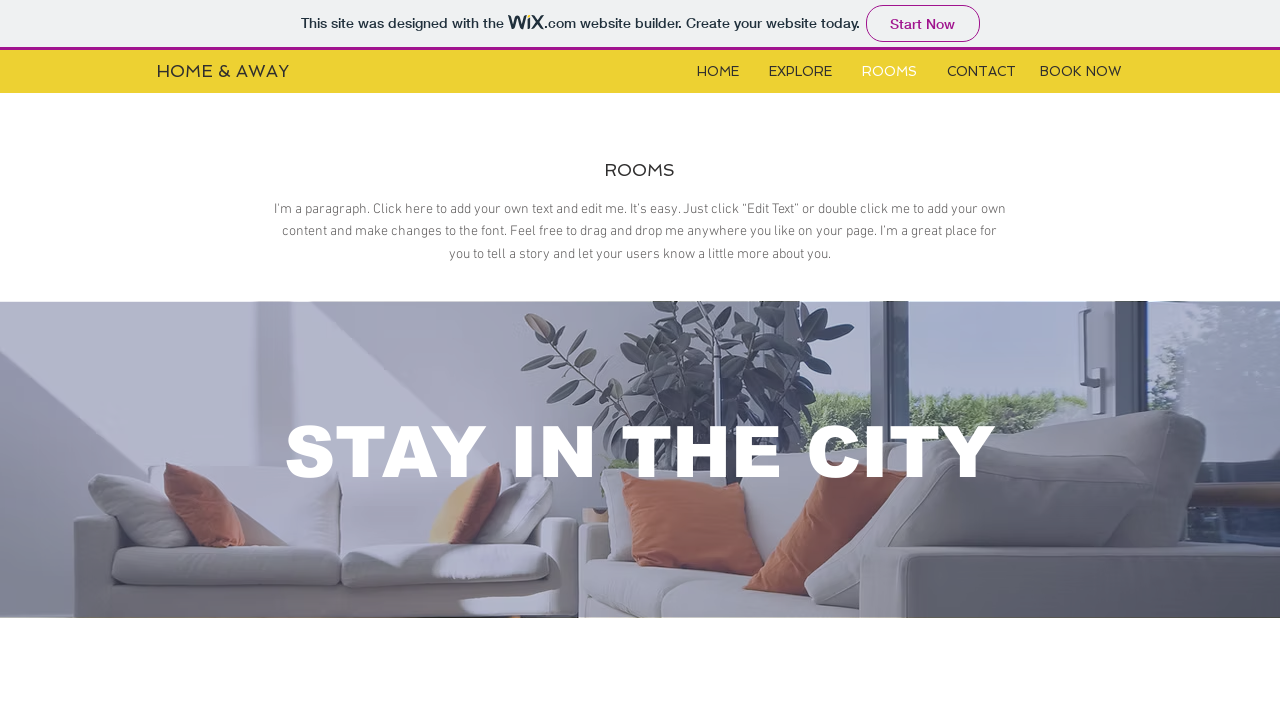

Located iframe for room configuration
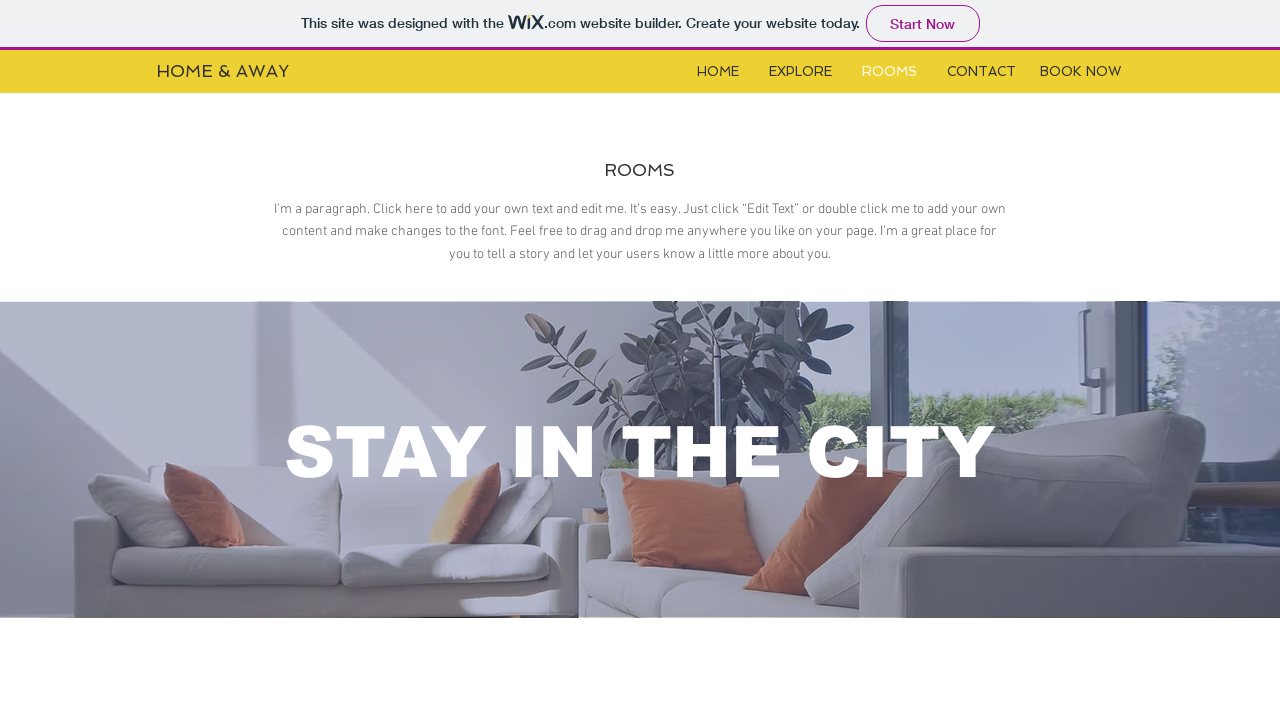

Clicked kids increase button at (351, 361) on xpath=//*[@id='i6klgqap_0']/iframe >> internal:control=enter-frame >> xpath=//*[
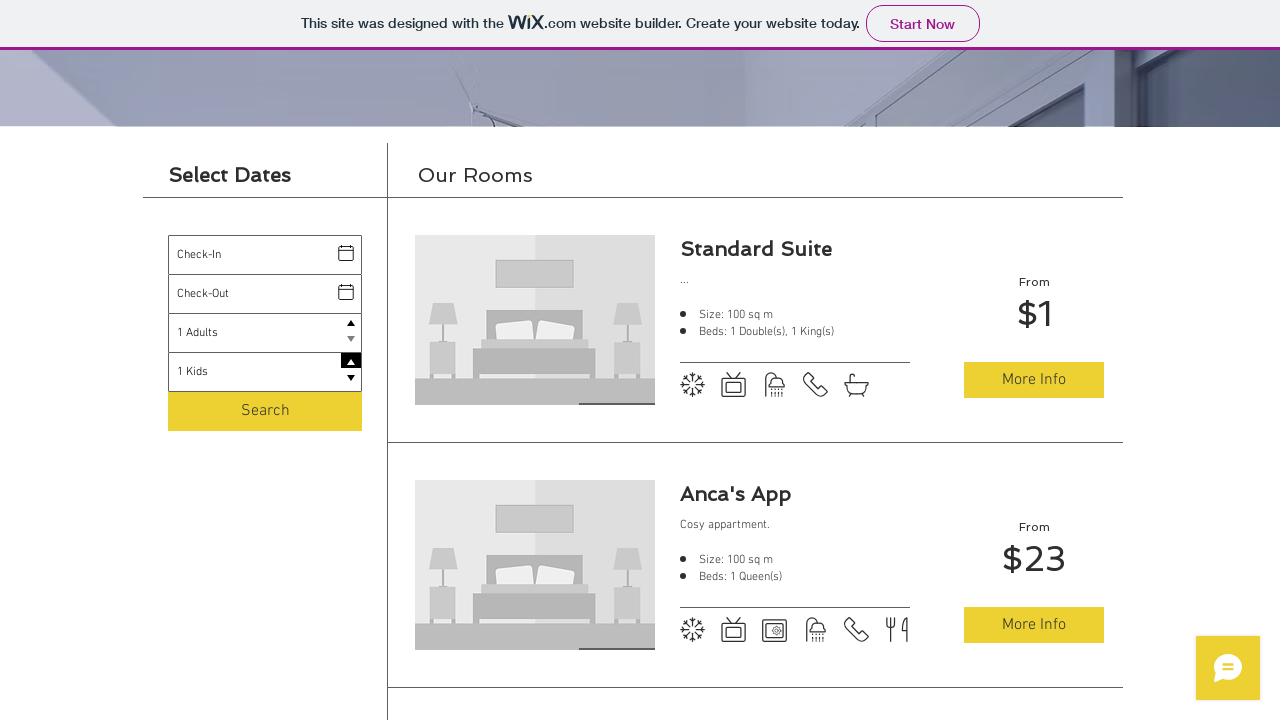

Verified kids number label is visible showing 1
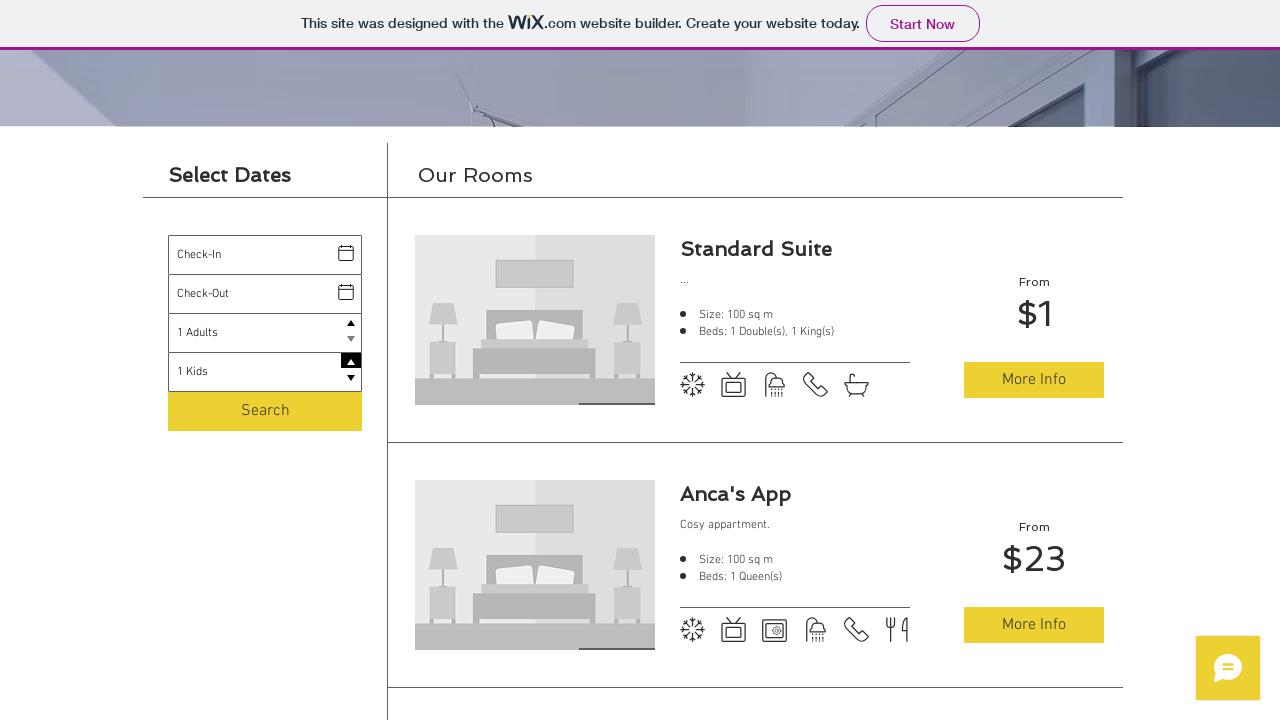

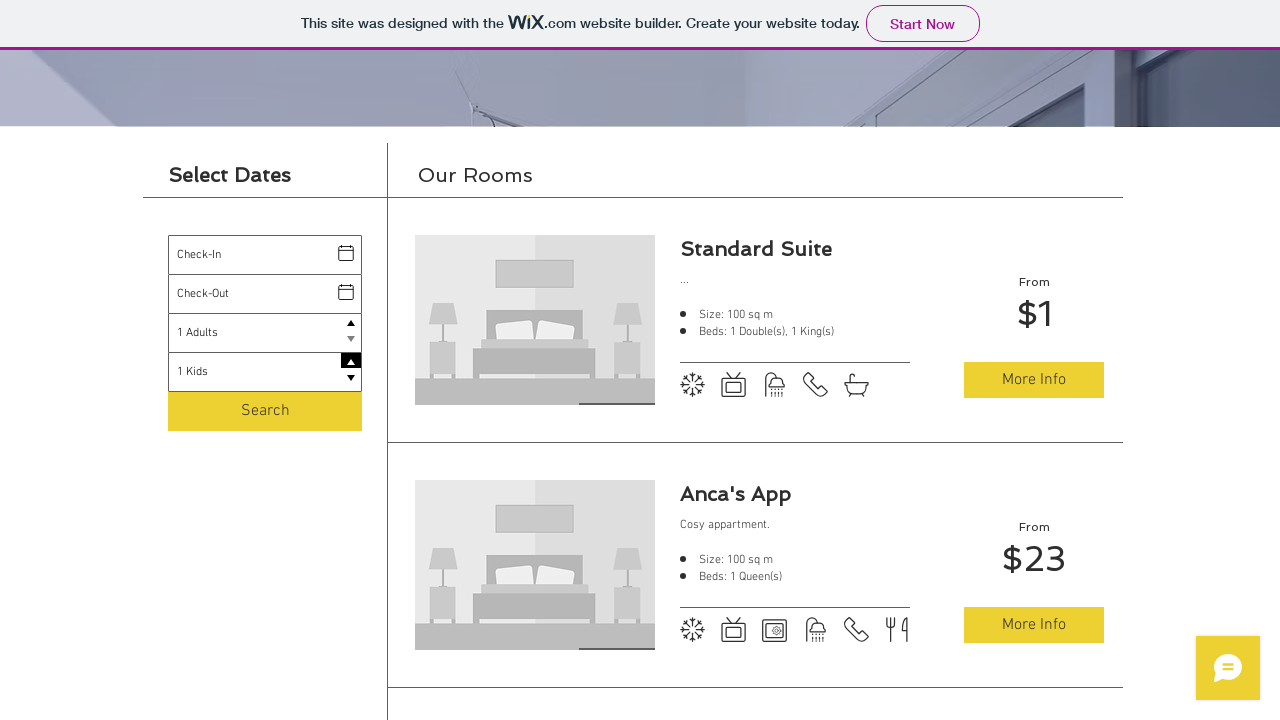